Tests dropdown selection functionality by selecting a specific year from a dropdown menu

Starting URL: https://testcenter.techproeducation.com/index.php?page=dropdown

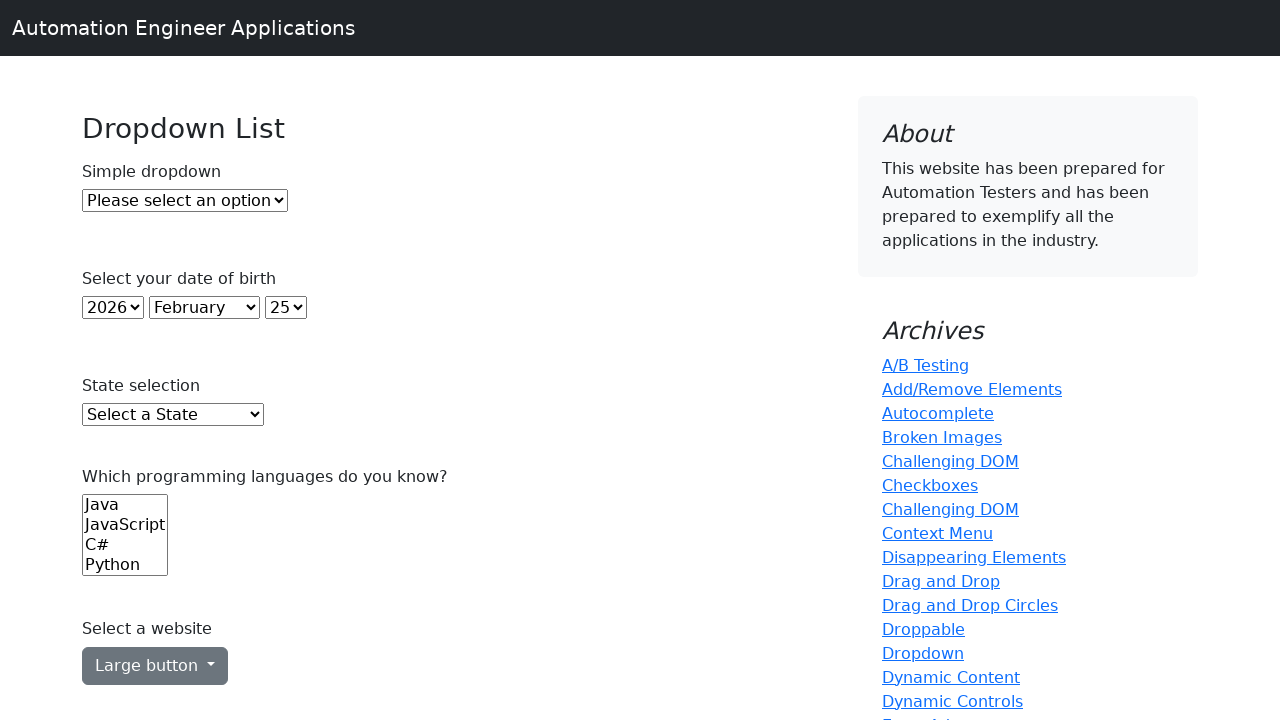

Located the year dropdown element
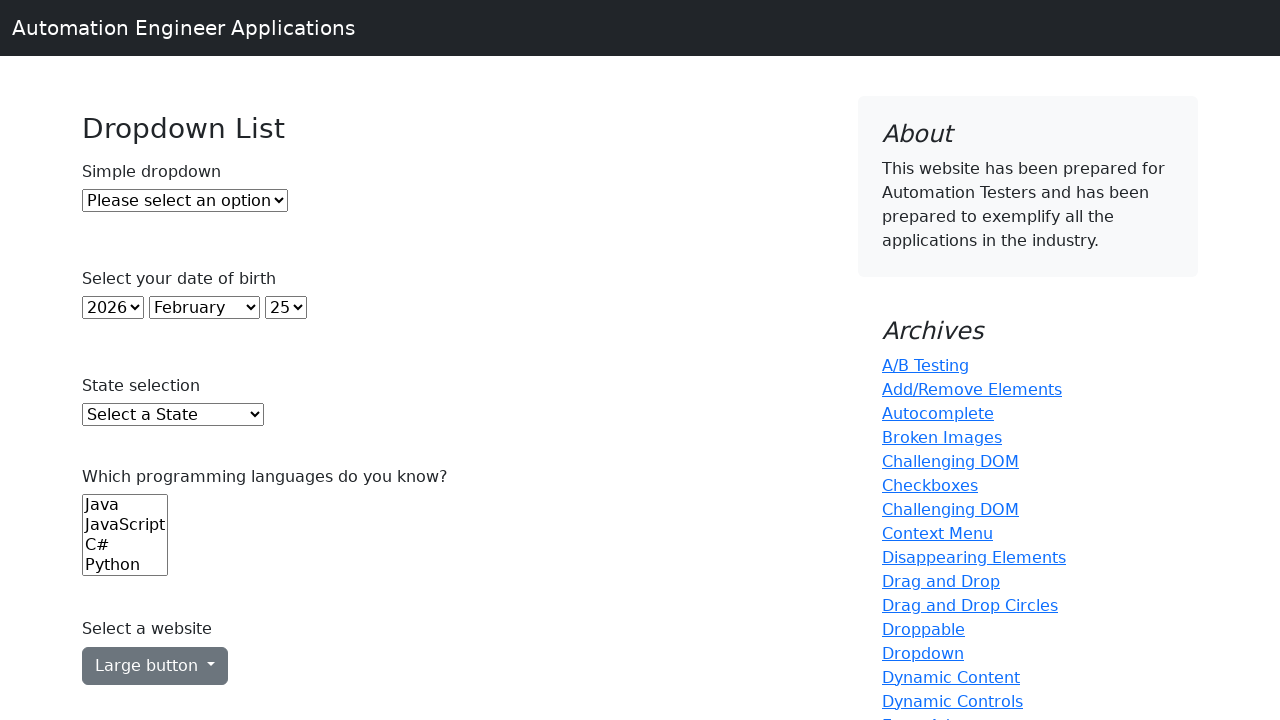

Selected '2005' from the year dropdown on select#year
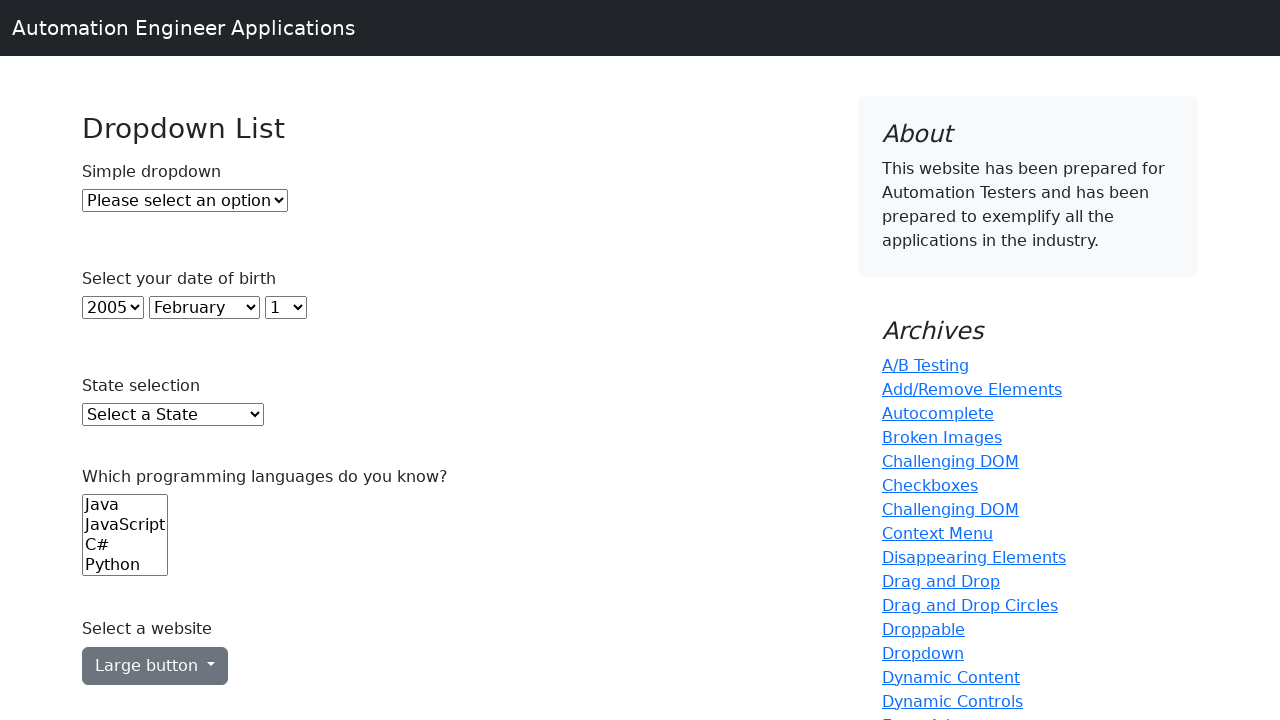

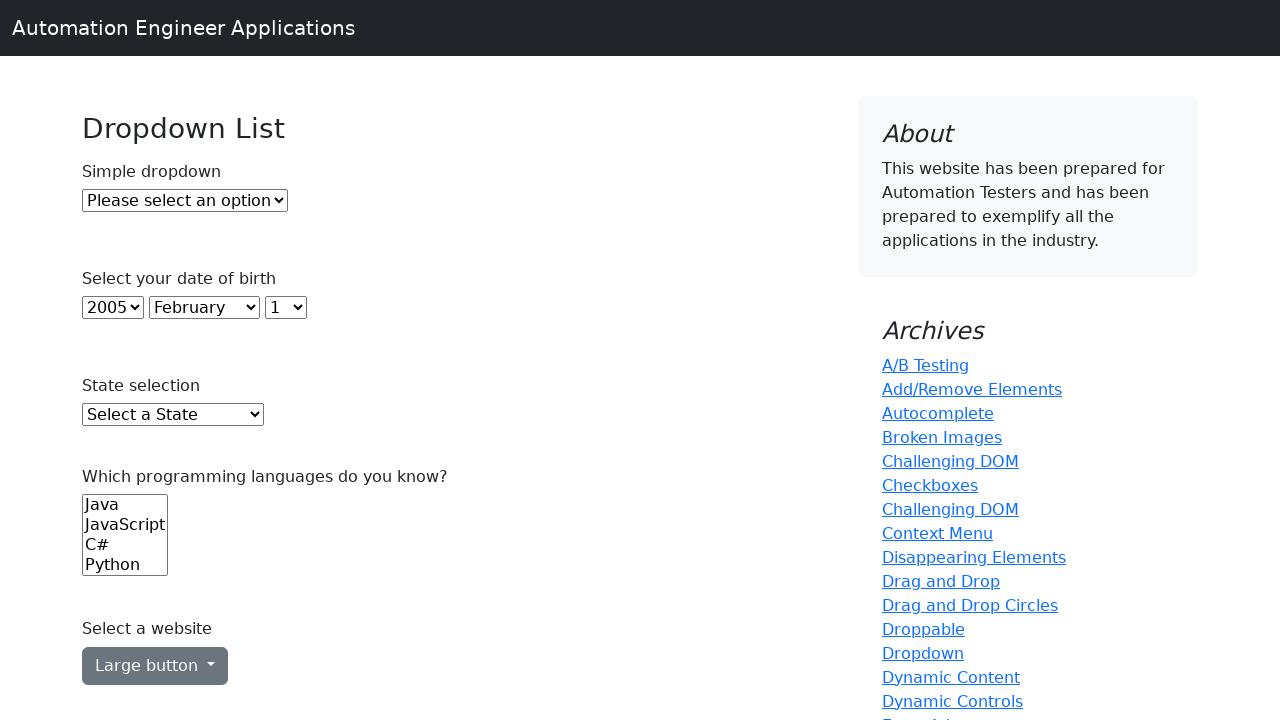